Tests multi-window handling by clicking a privacy link that opens a new window, switching between parent and child windows, and then closing the child window.

Starting URL: https://login.salesforce.com/

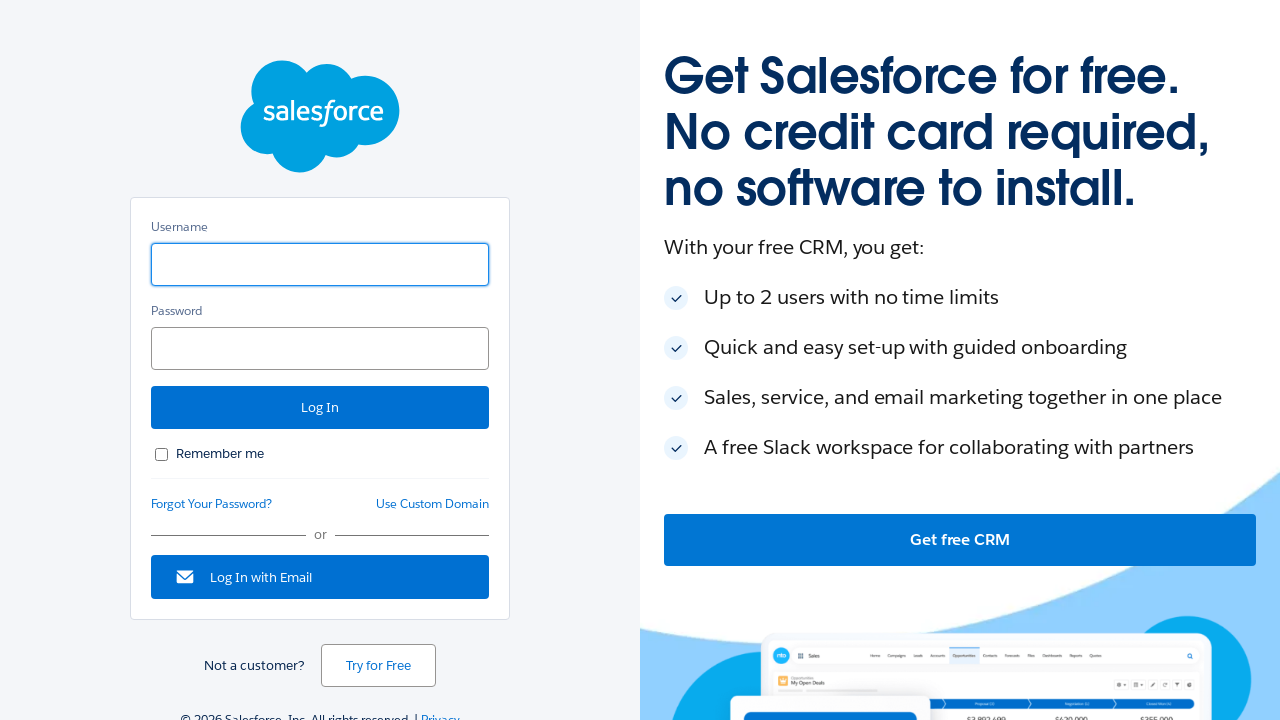

Waited for page to load with networkidle state
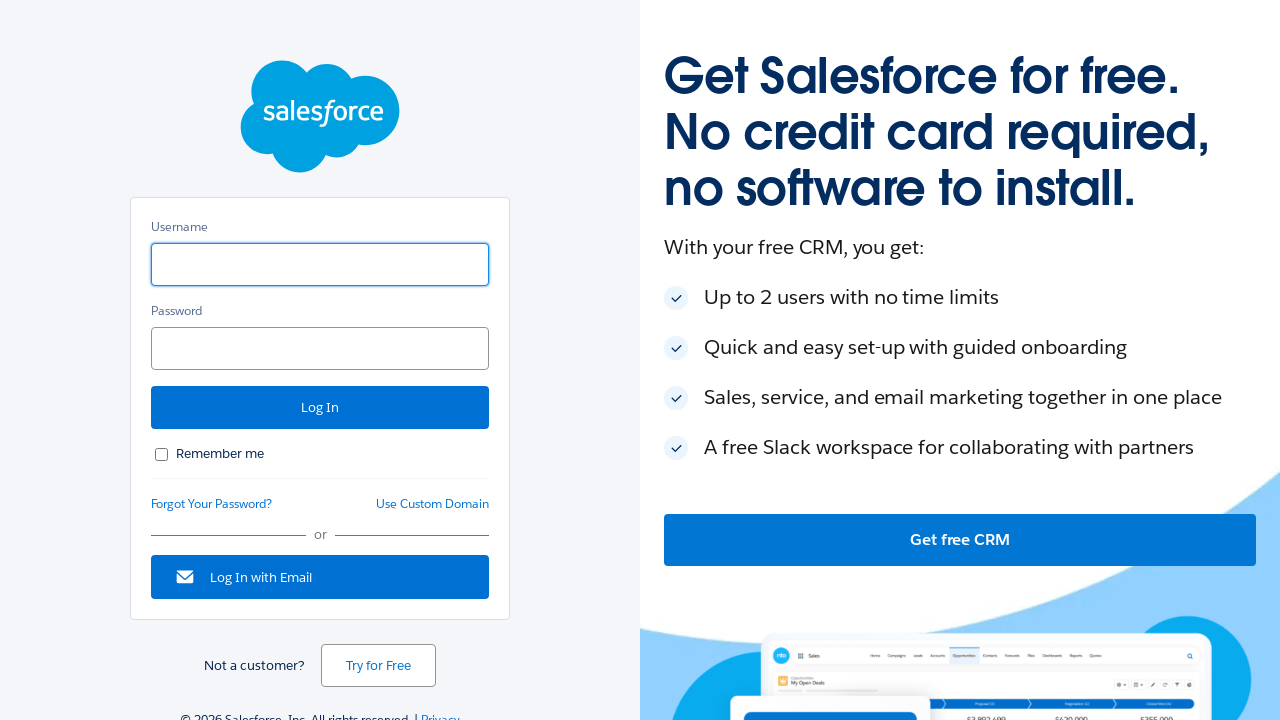

Clicked privacy link which opened a new window at (440, 712) on #privacy-link
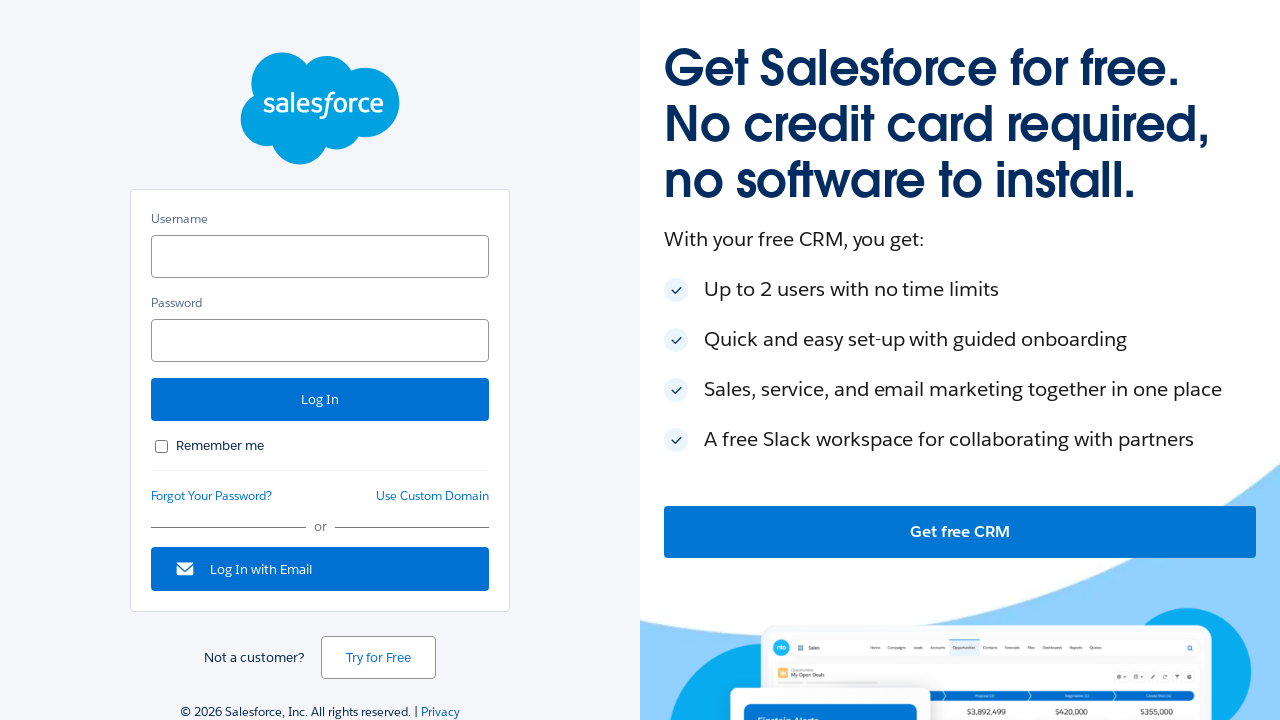

Captured new child window page object
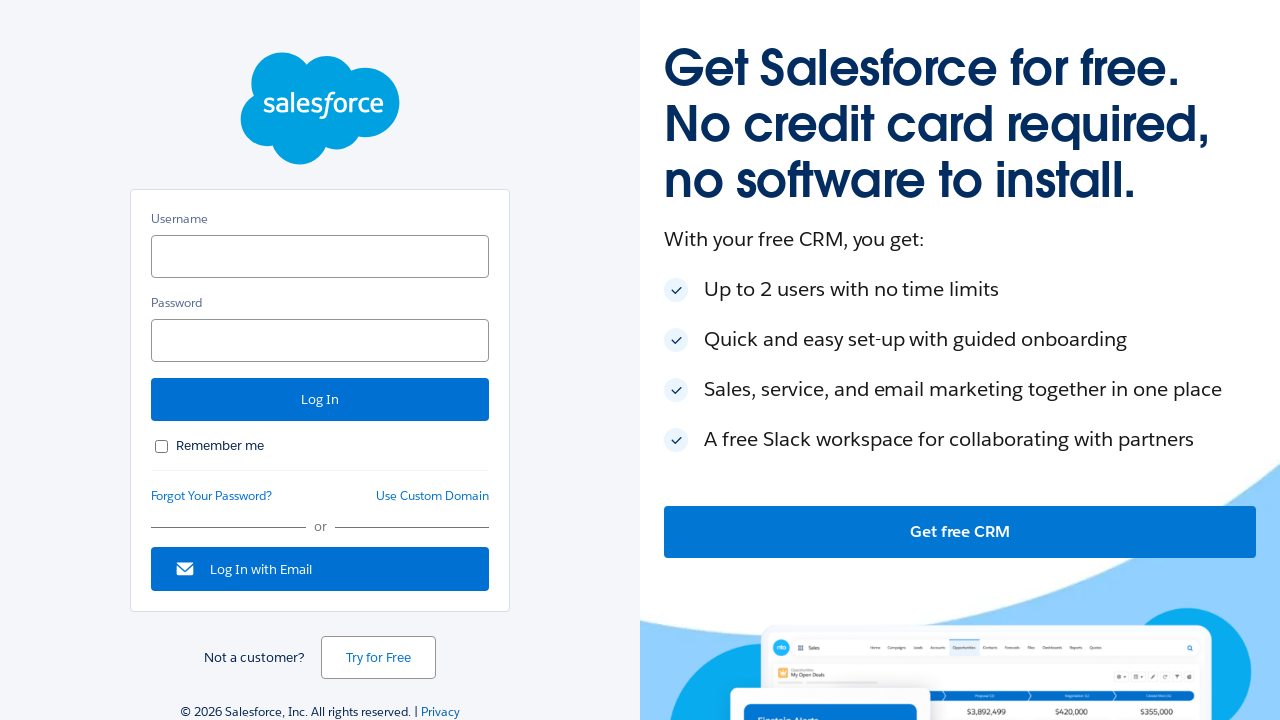

Waited for child window to load
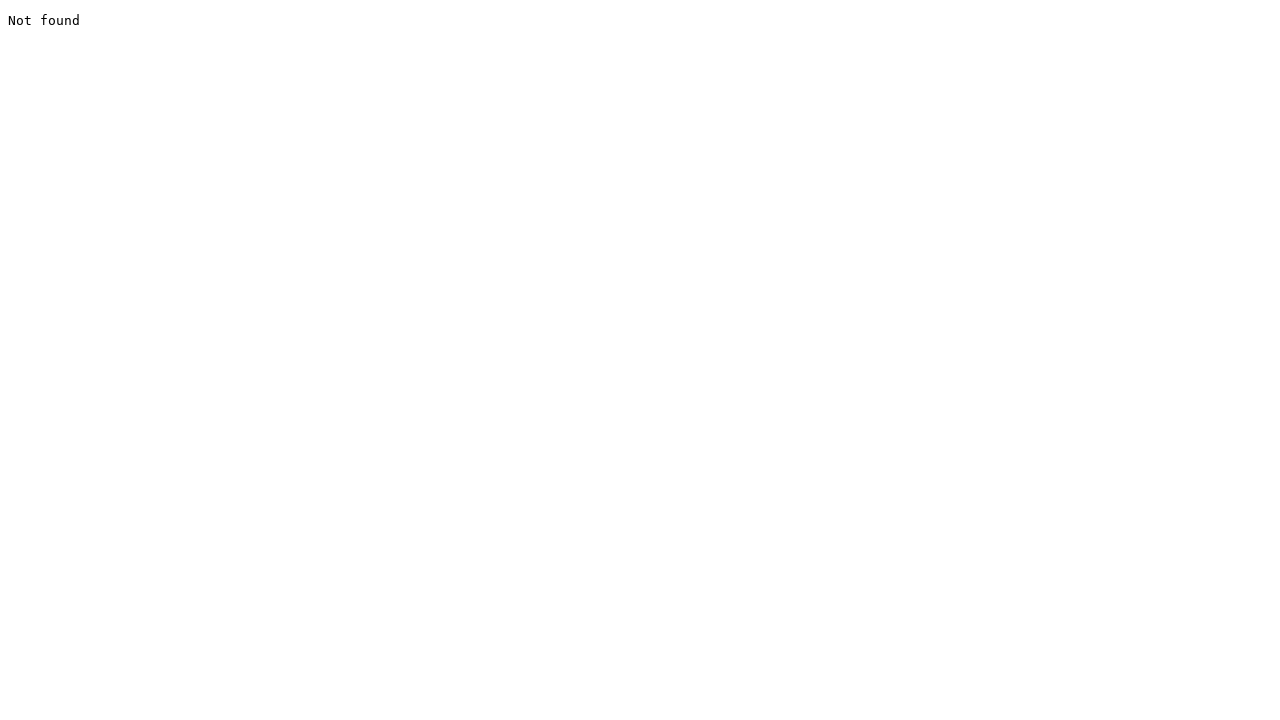

Verified child window title: 
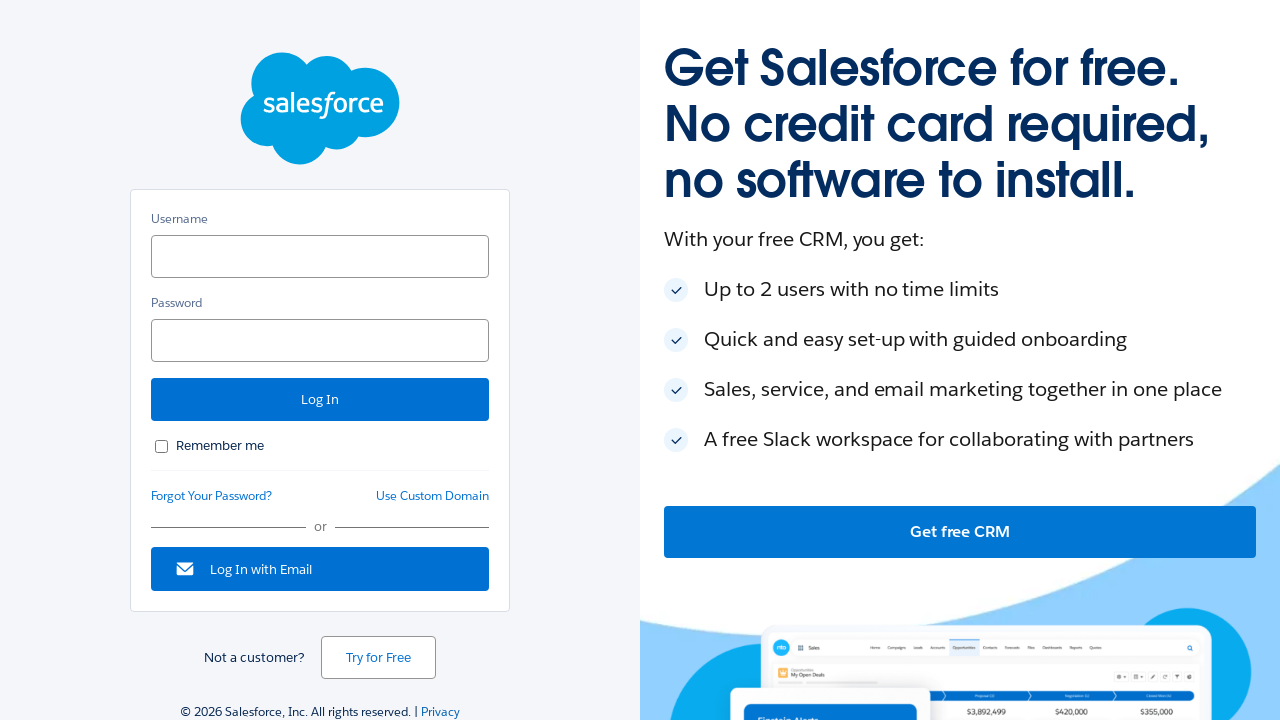

Switched back to parent window with title: Login | Salesforce
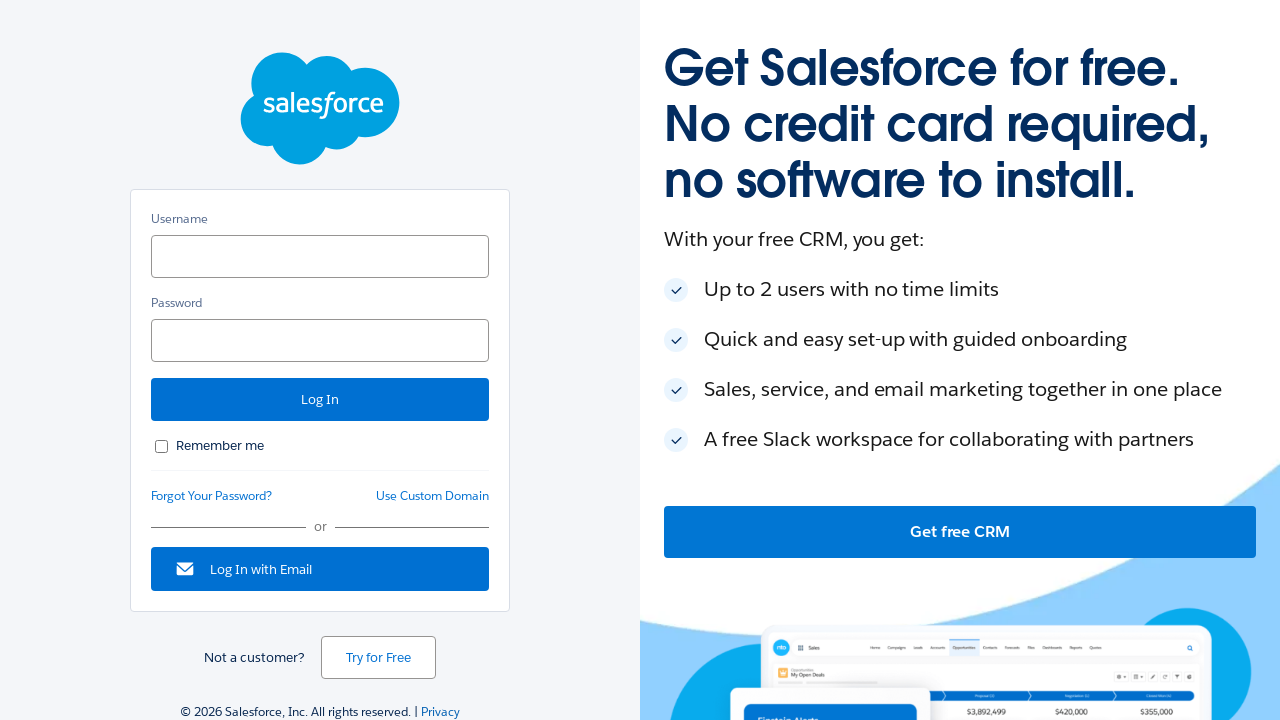

Closed the child window
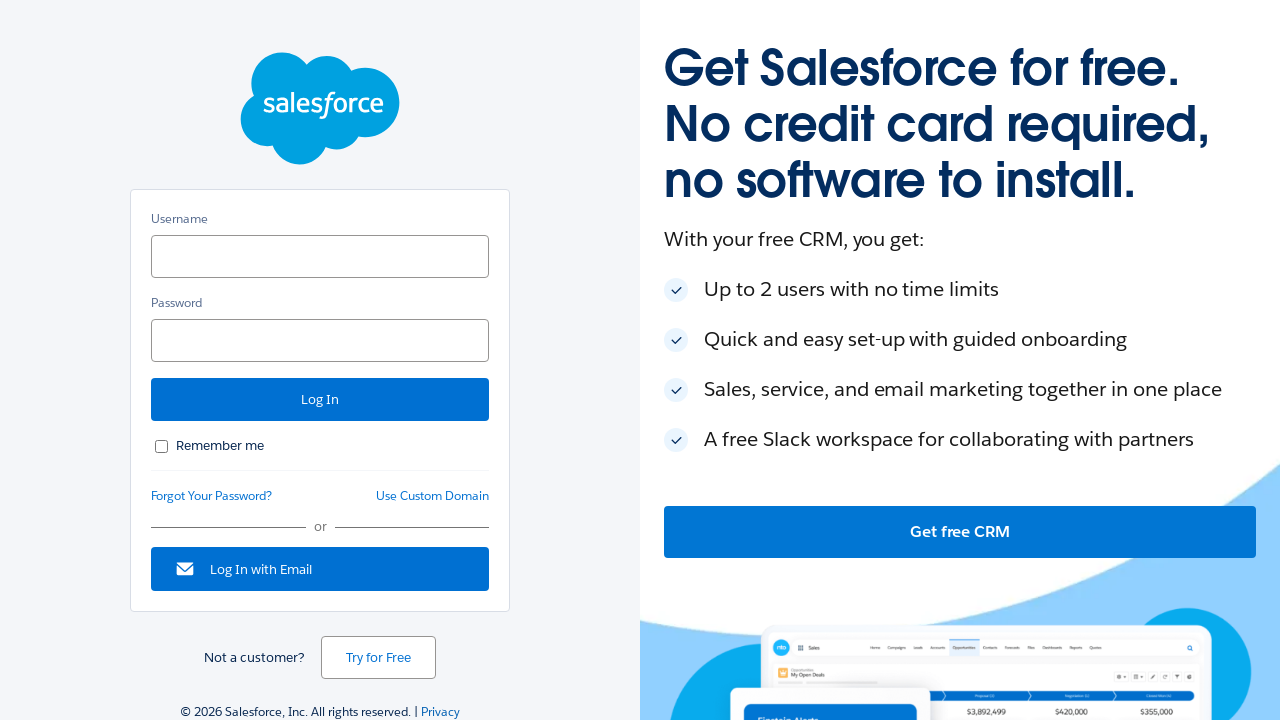

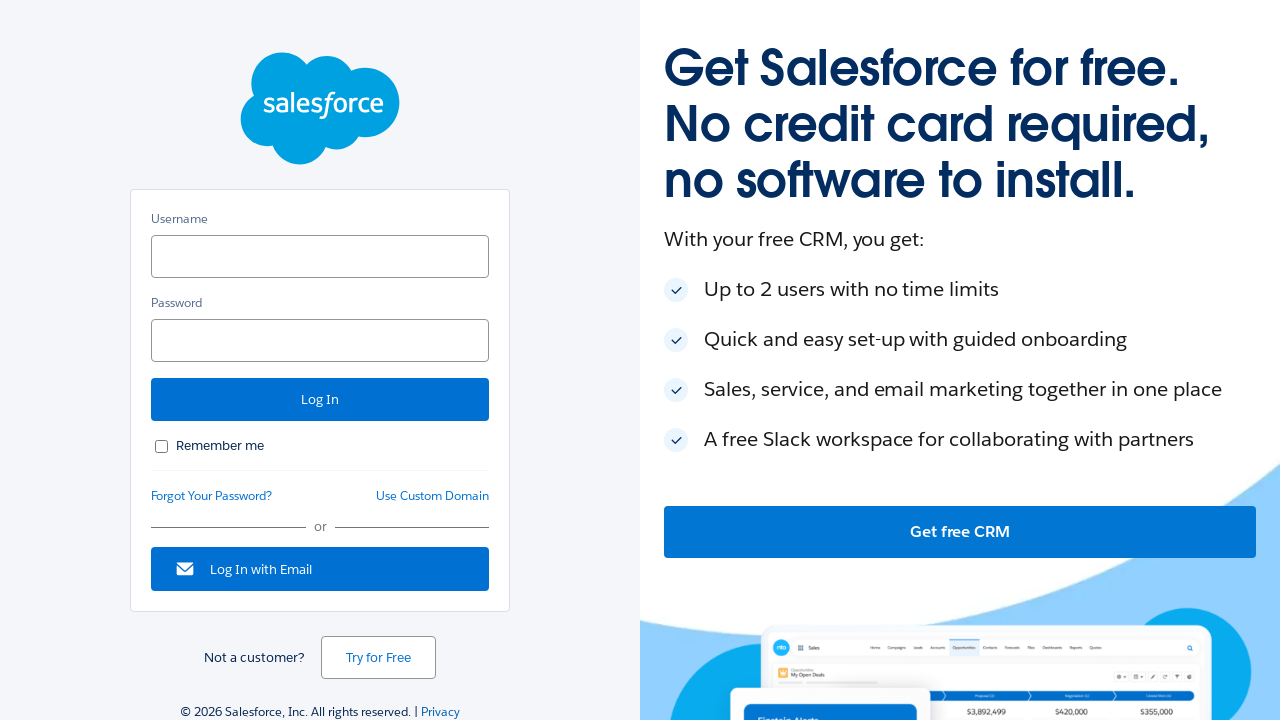